Navigates to a travel website demo page and verifies the page title and URL are correctly loaded

Starting URL: http://www.kurs-selenium.pl/demo/

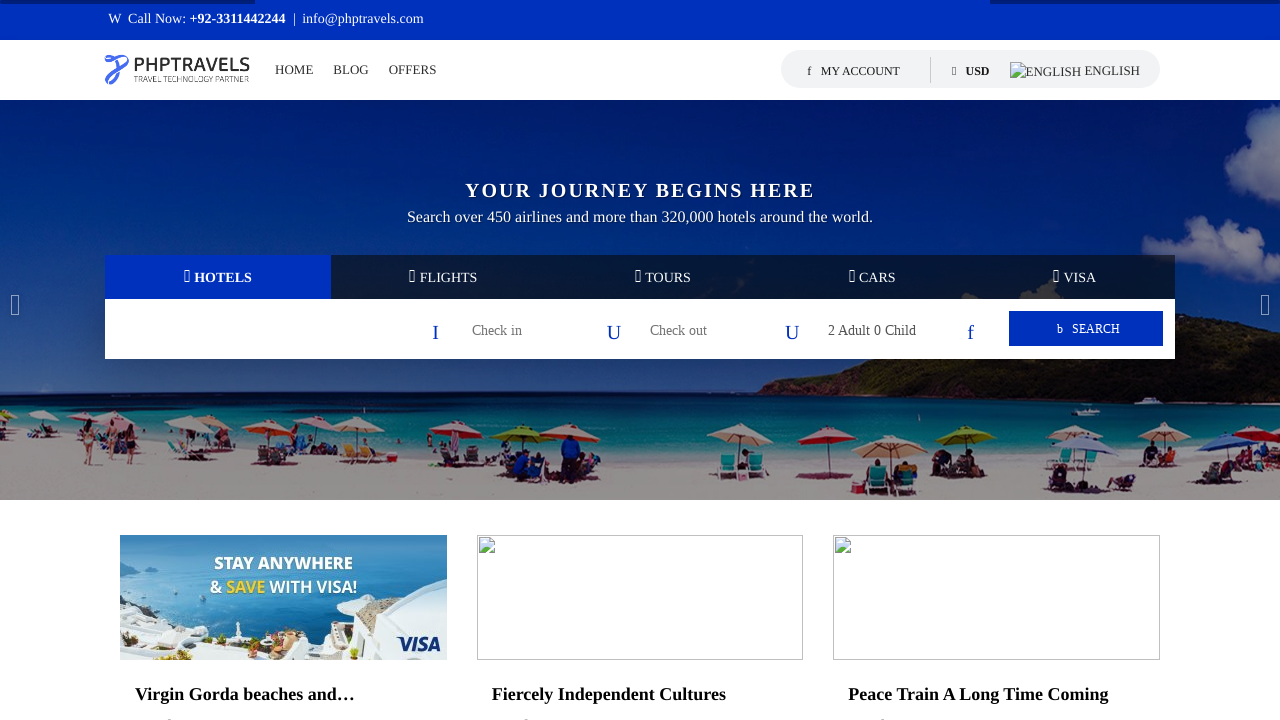

Verified page title is 'PHPTRAVELS | Travel Technology Partner'
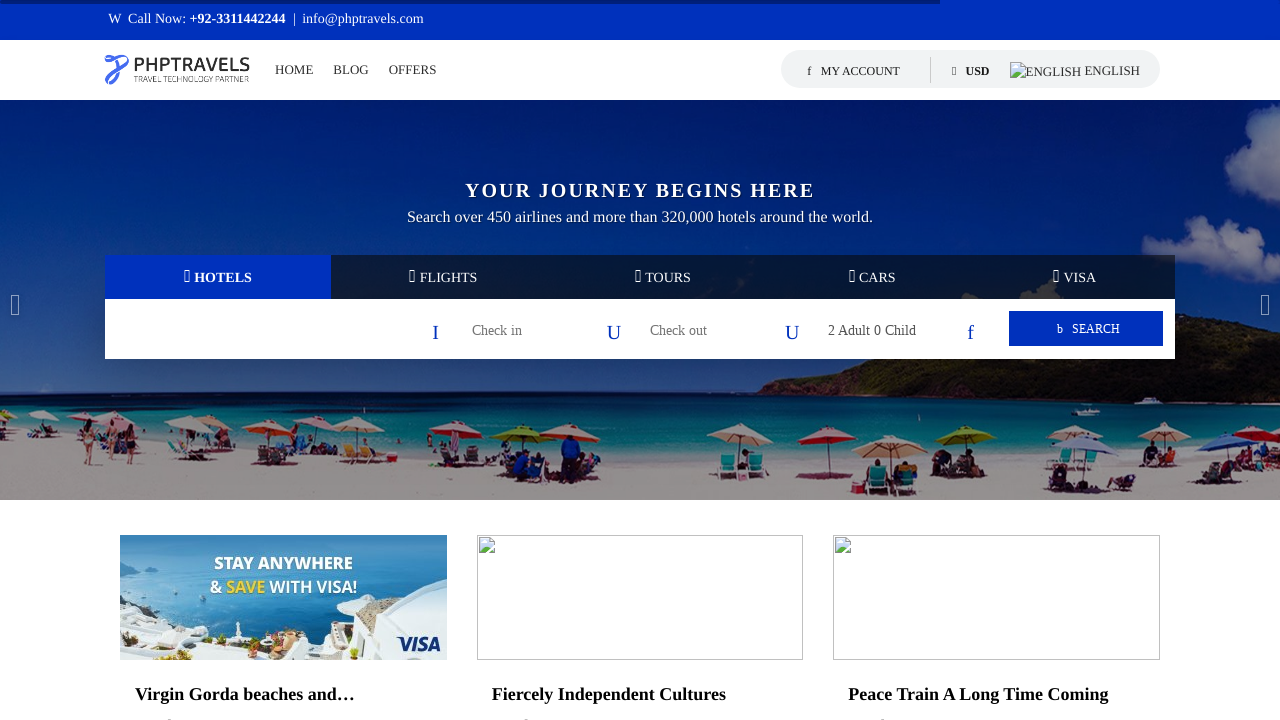

Verified current URL is 'http://www.kurs-selenium.pl/demo/'
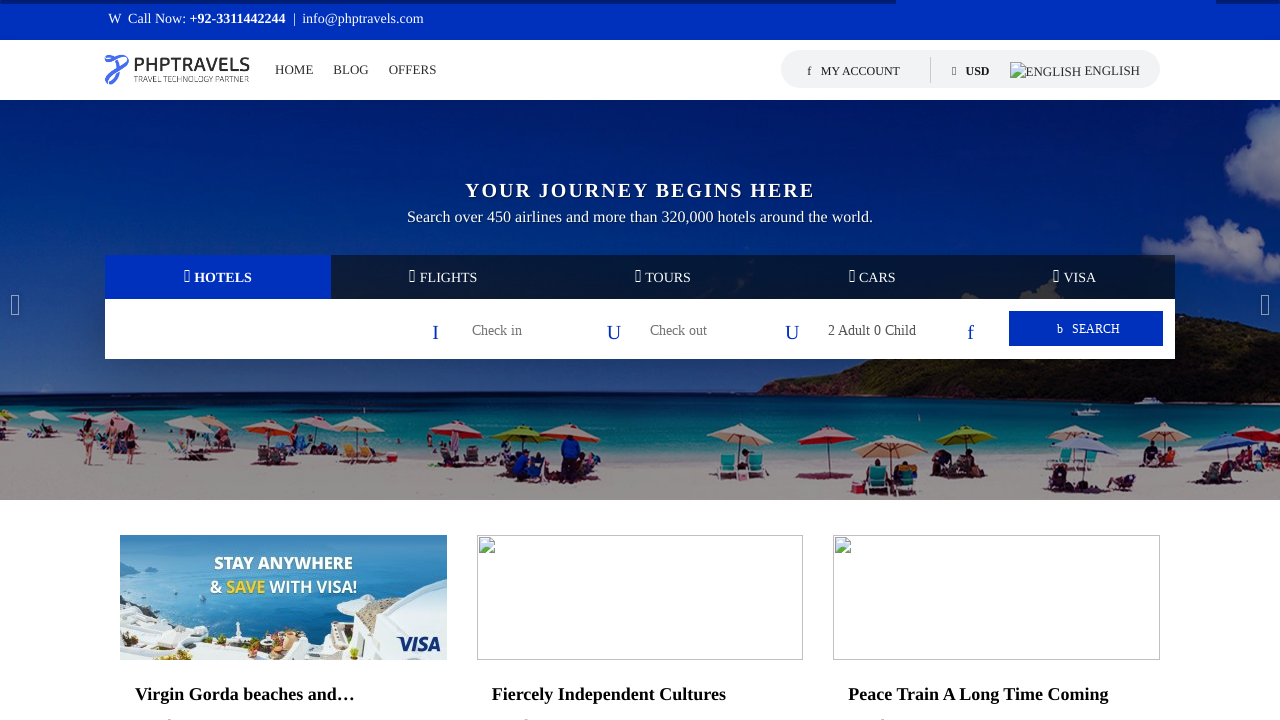

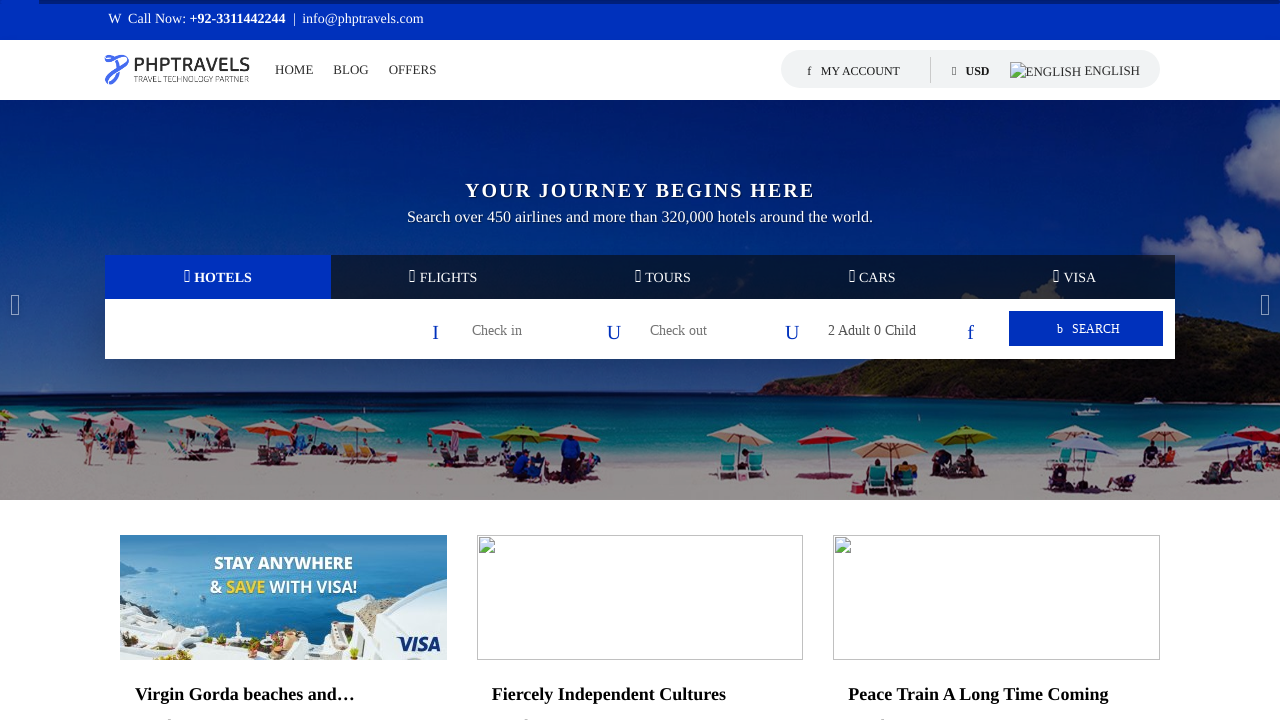